Navigates to the Demoblaze e-commerce demo site and verifies that product listings are displayed on the homepage

Starting URL: https://demoblaze.com/index.html

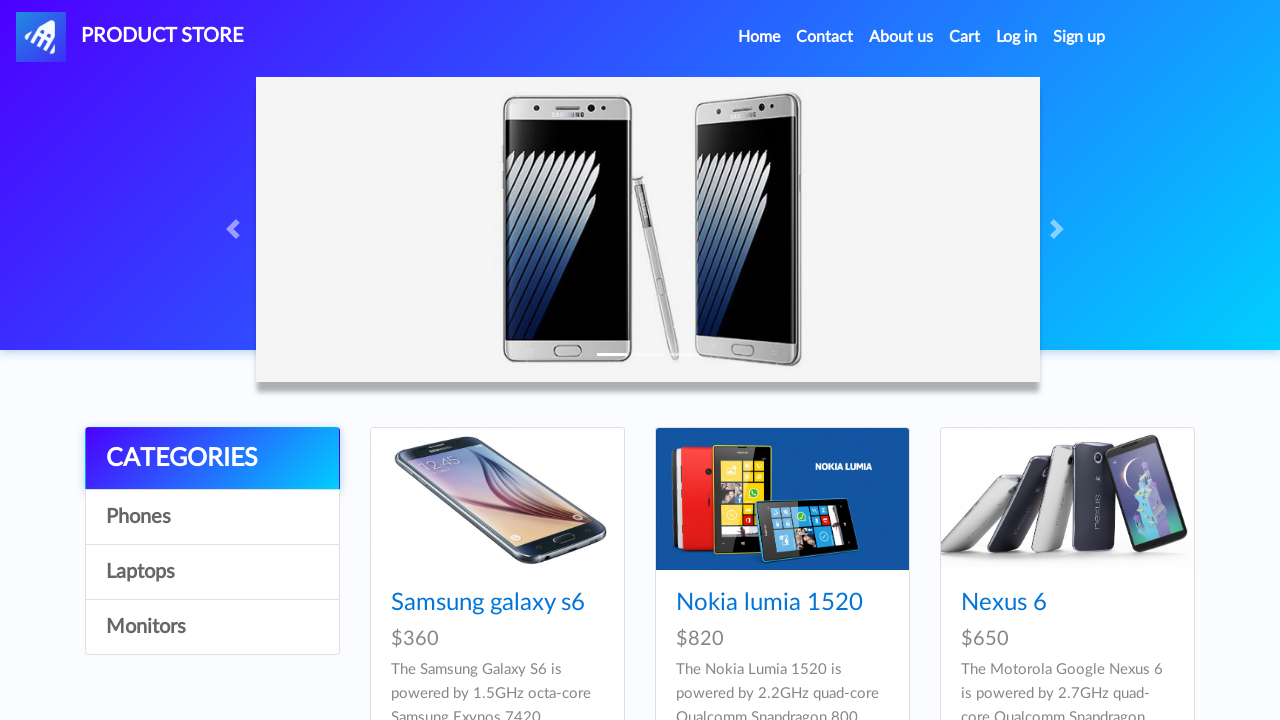

Navigated to Demoblaze e-commerce homepage
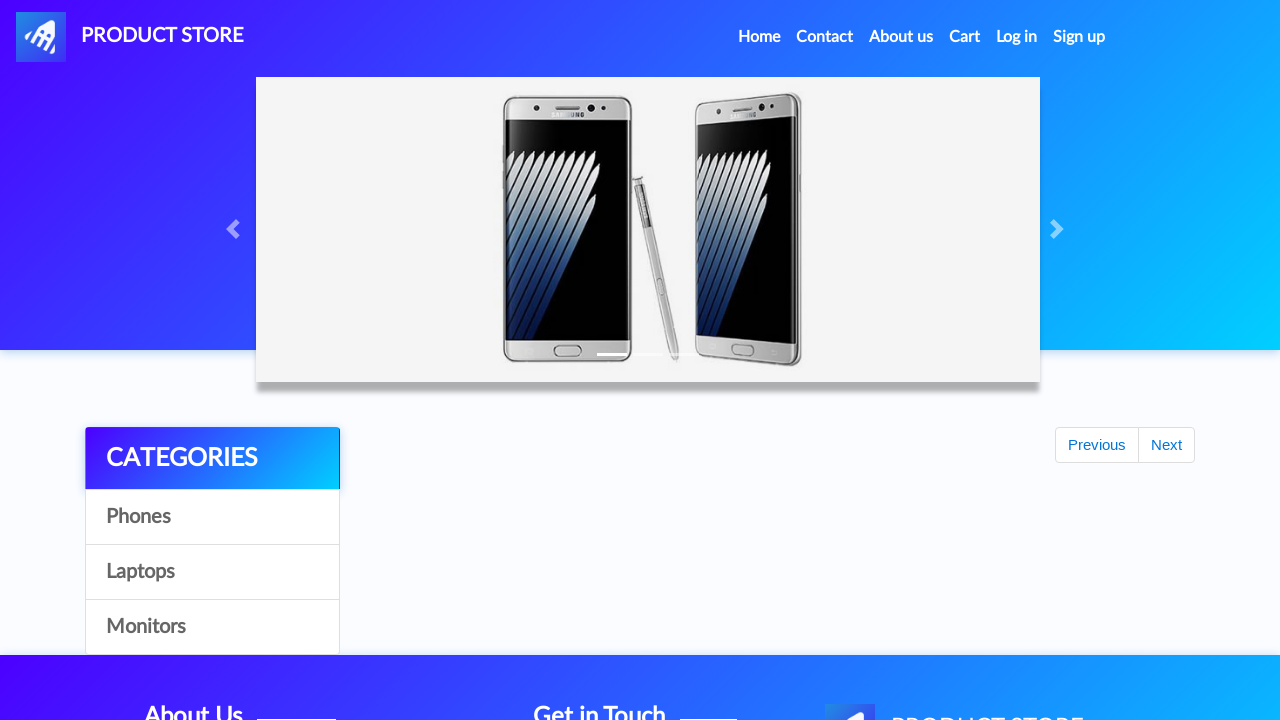

Product listings loaded on homepage
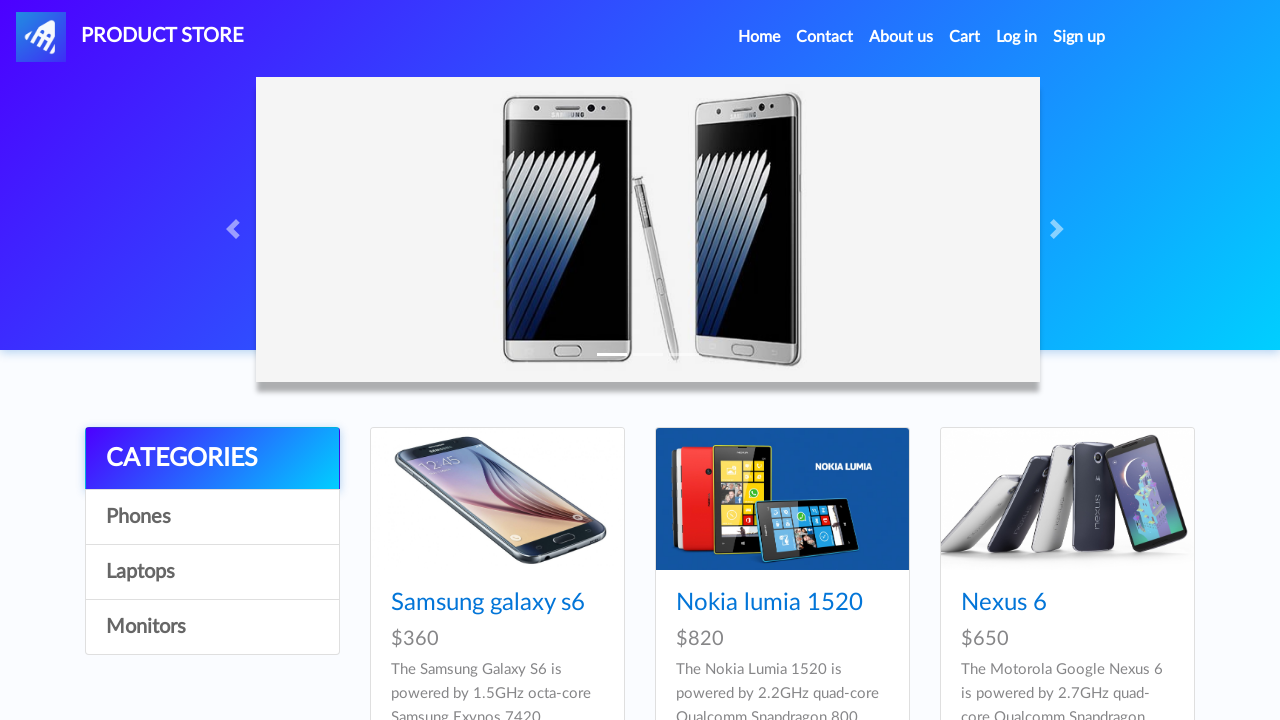

Located product elements on the page
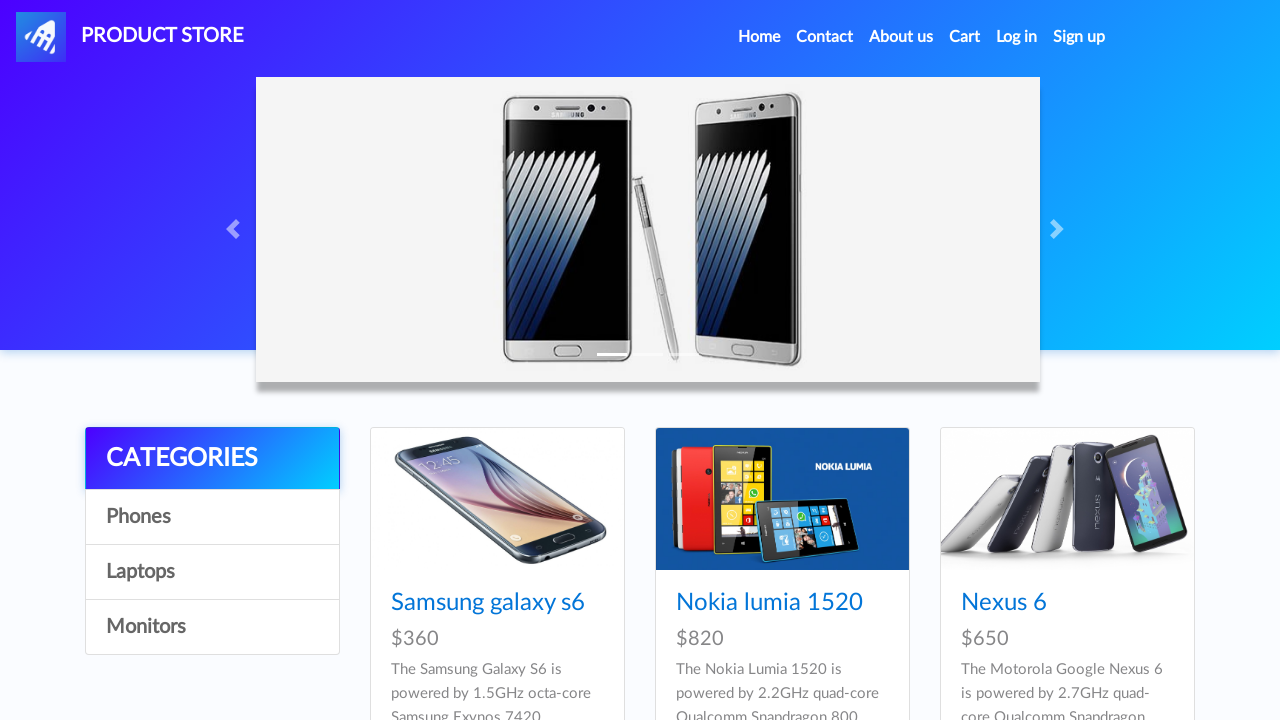

Verified 9 products are displayed on homepage
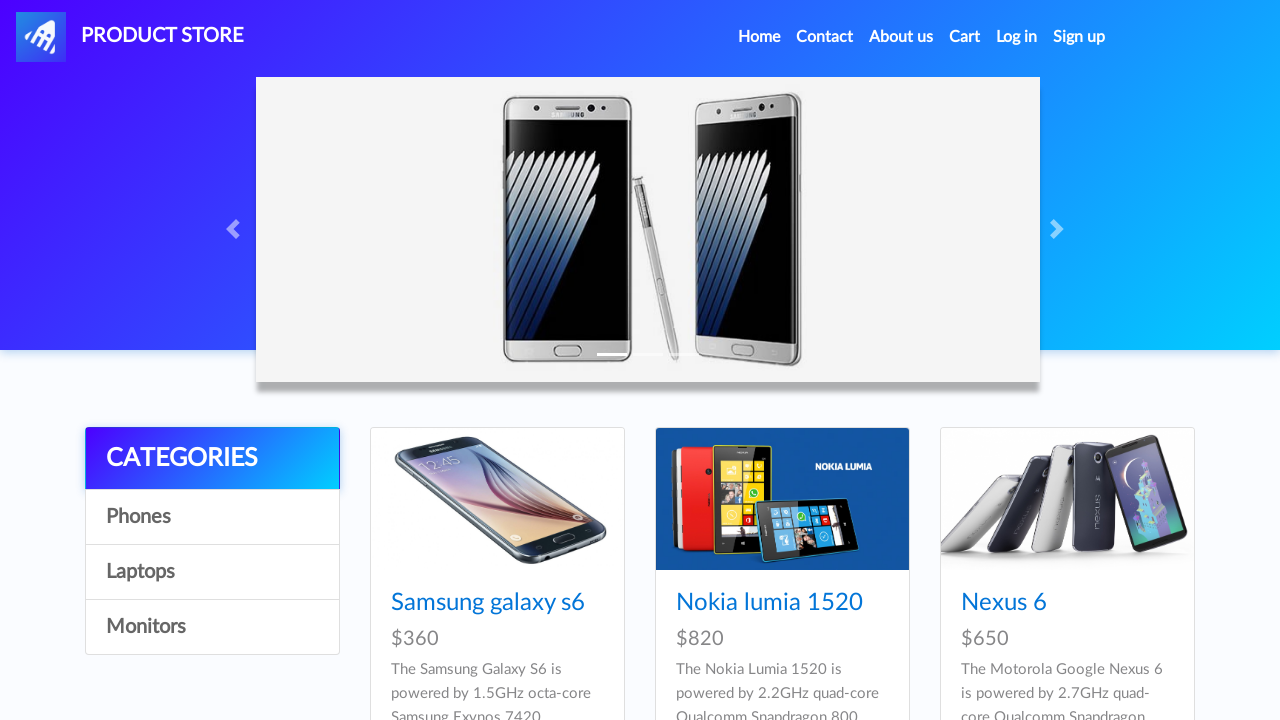

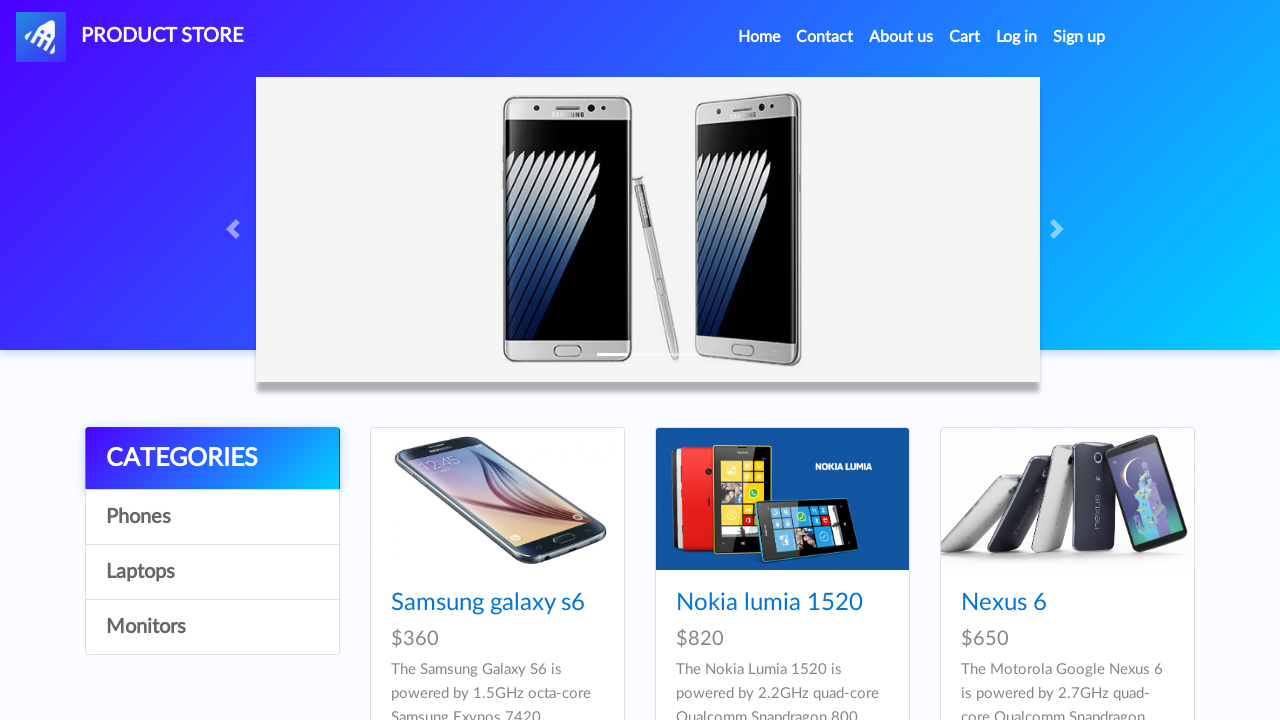